Tests dropdown menu selection by selecting year, month, and day values using three different selection methods (by index, by value, and by visible text)

Starting URL: https://testcenter.techproeducation.com/index.php?page=dropdown

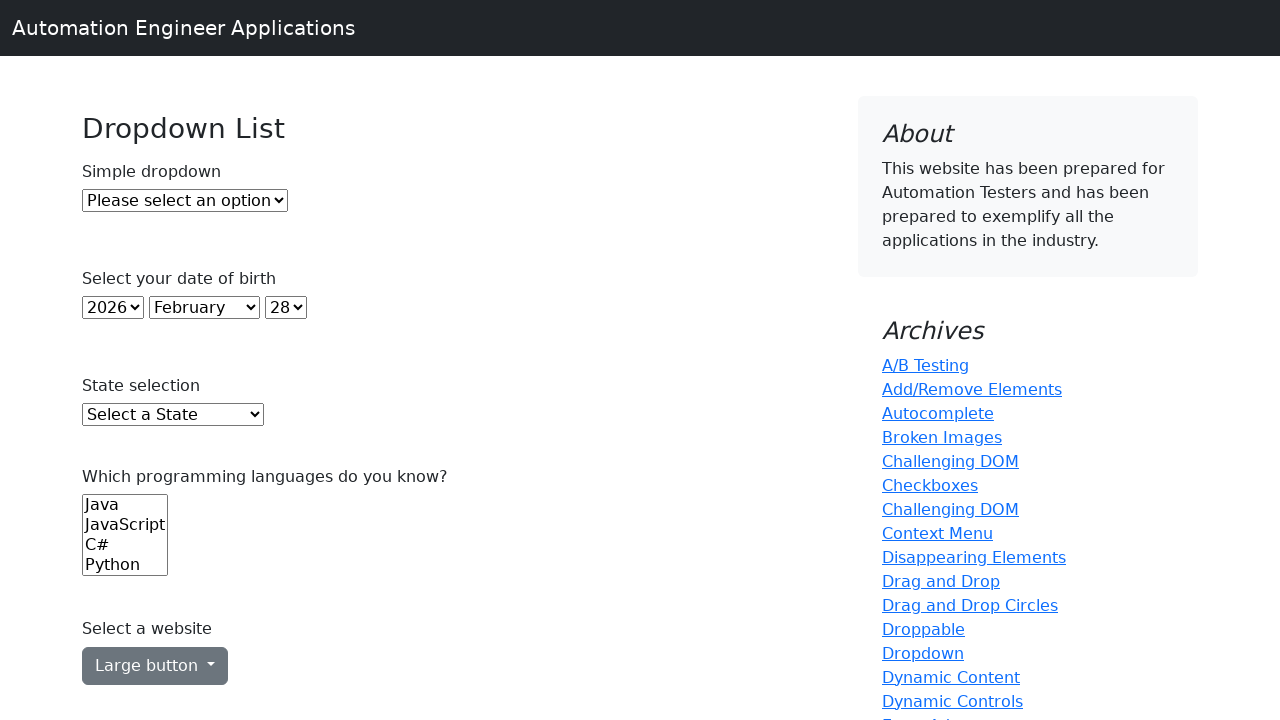

Selected year 2018 from year dropdown by index 5 on #year
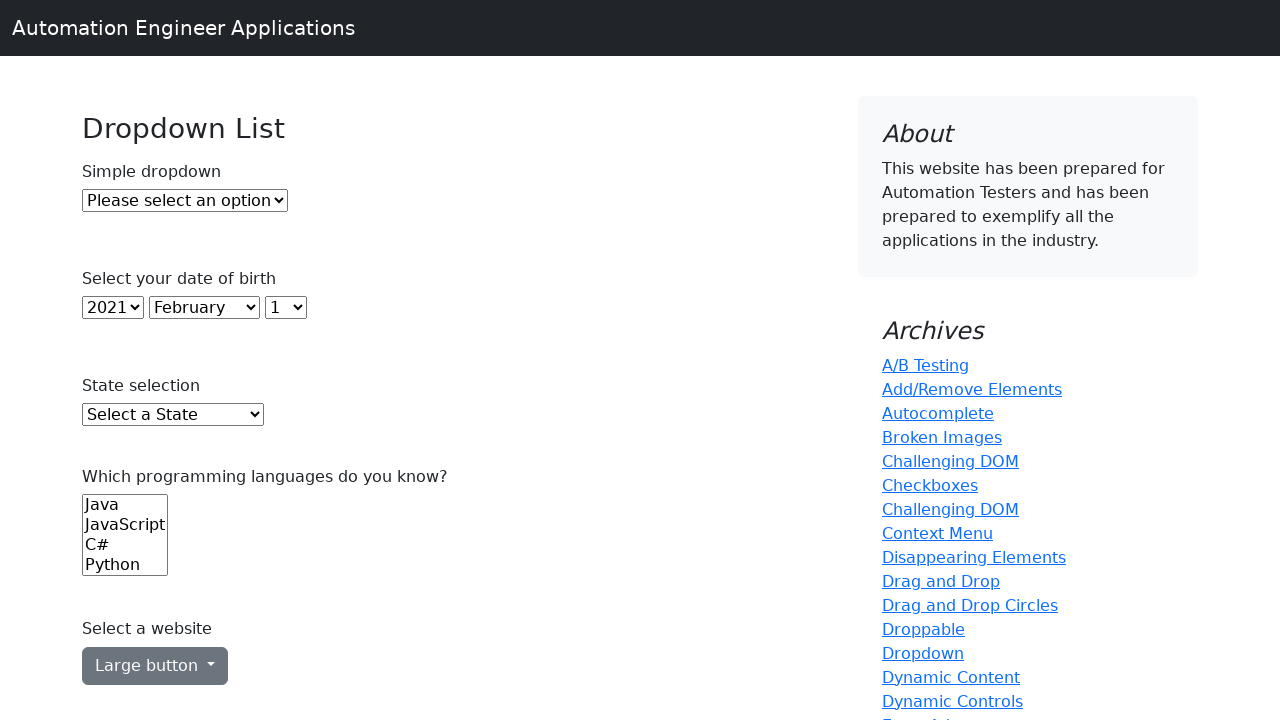

Selected June (value 6) from month dropdown by value on #month
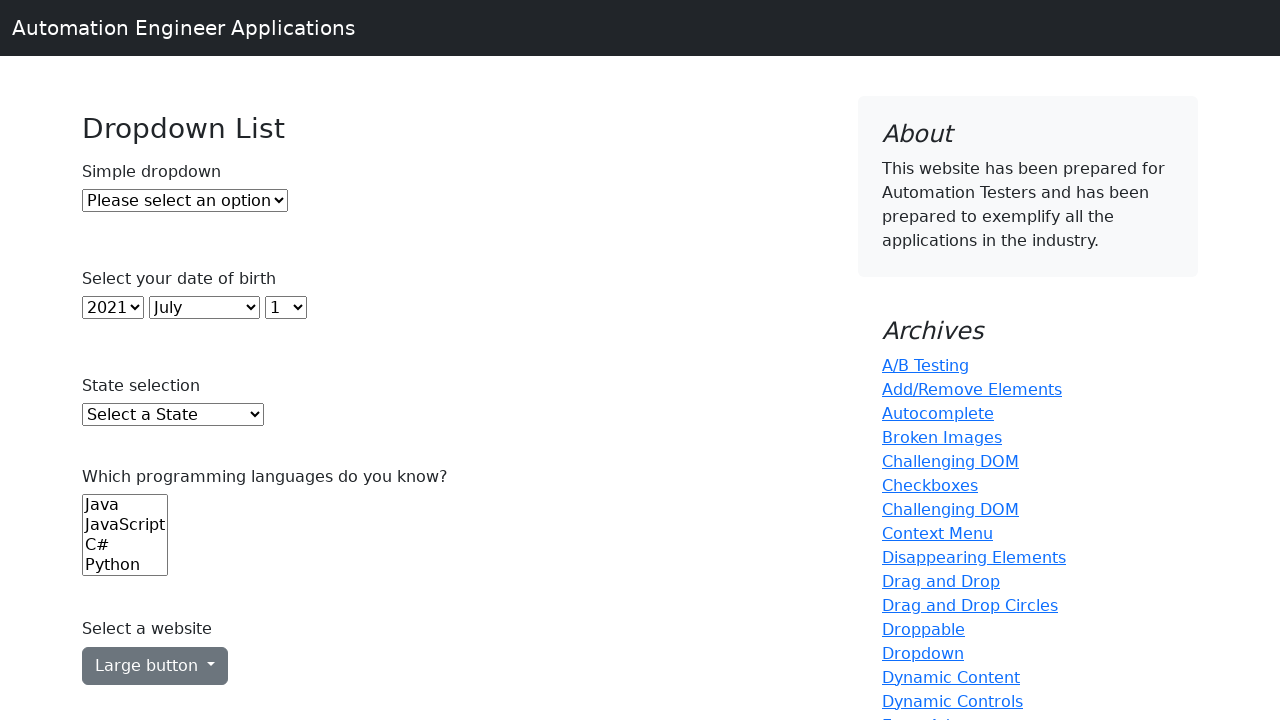

Selected day 15 from day dropdown by visible text on #day
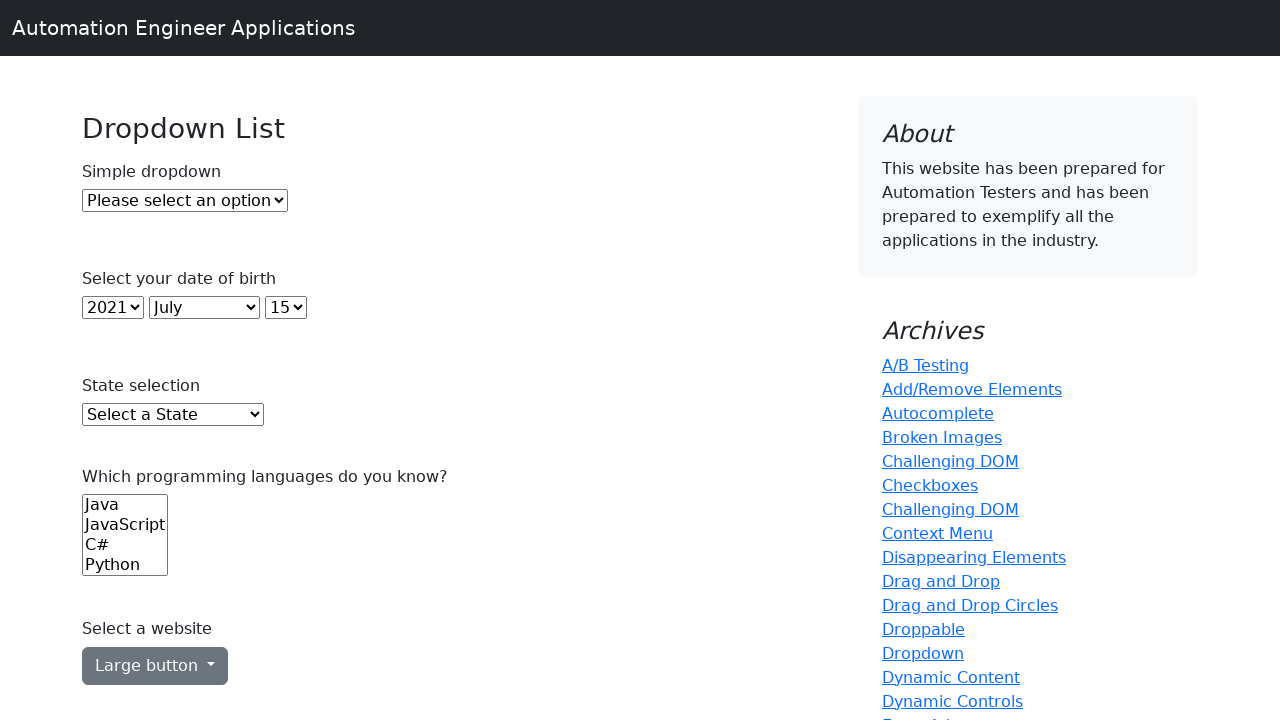

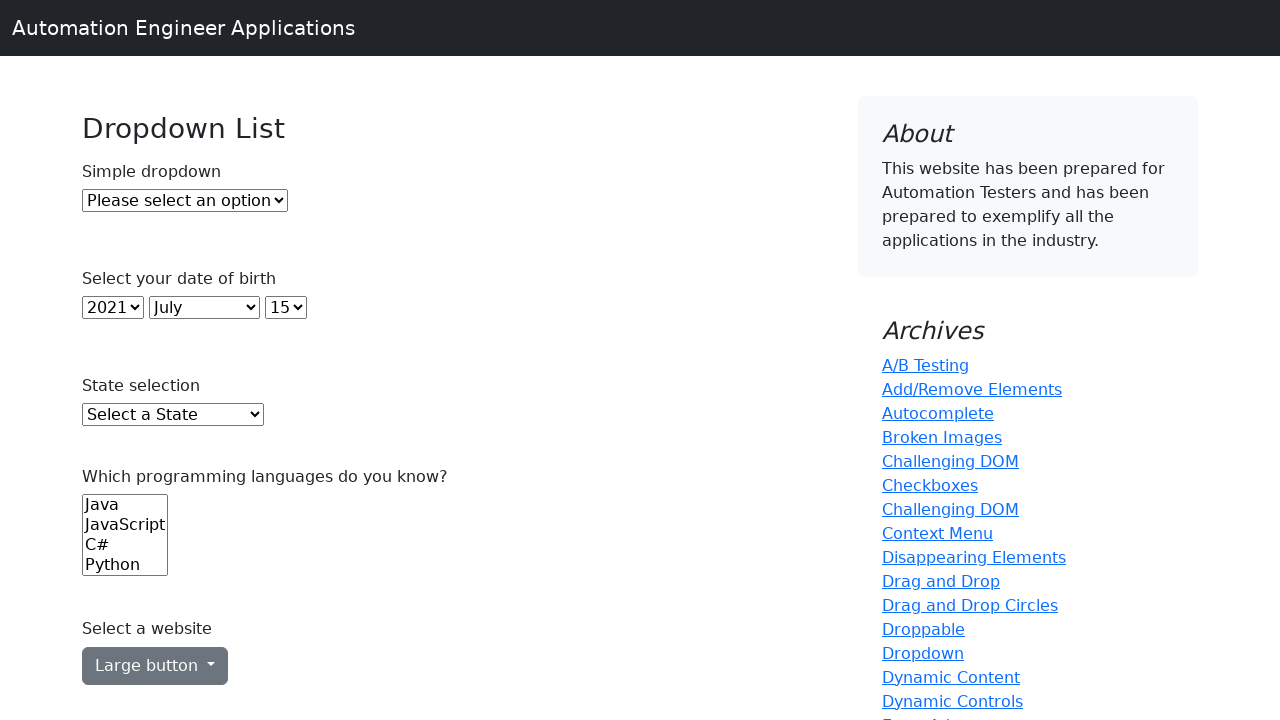